Verifies that all navigation menu items are present and displayed on the homepage

Starting URL: https://westfloridaahec.org/

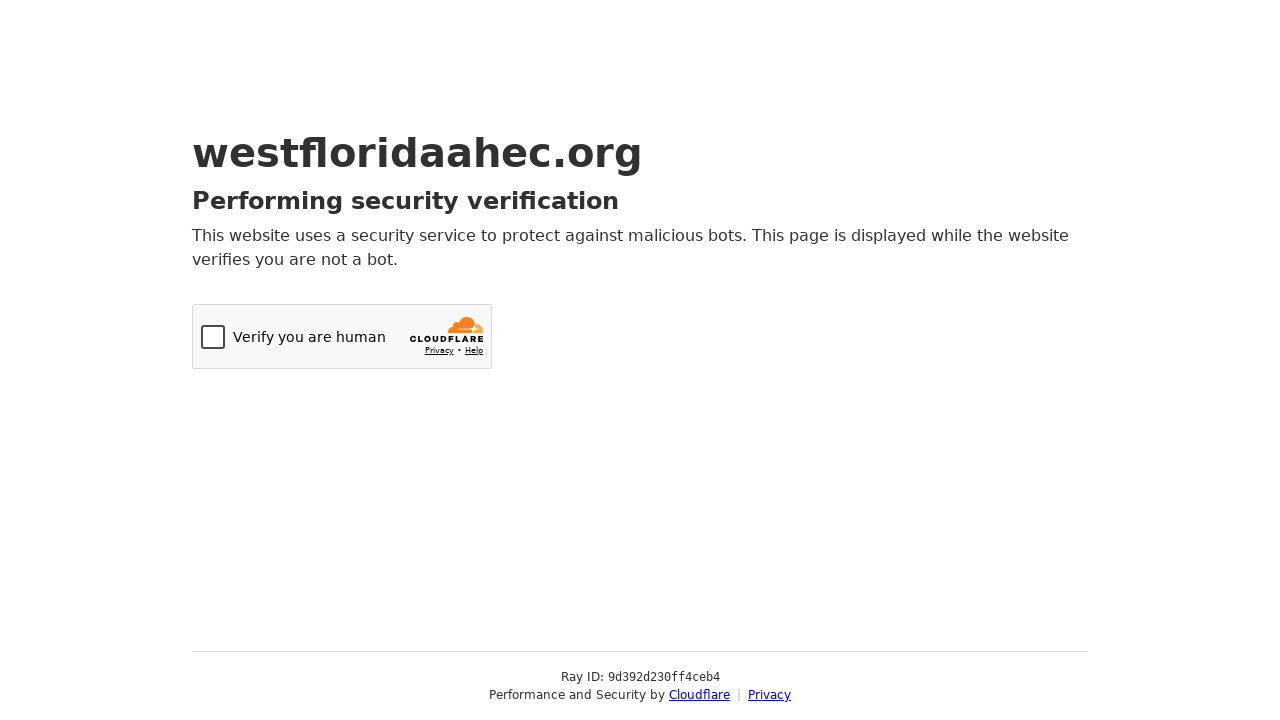

Navigated to West Florida AHEC homepage
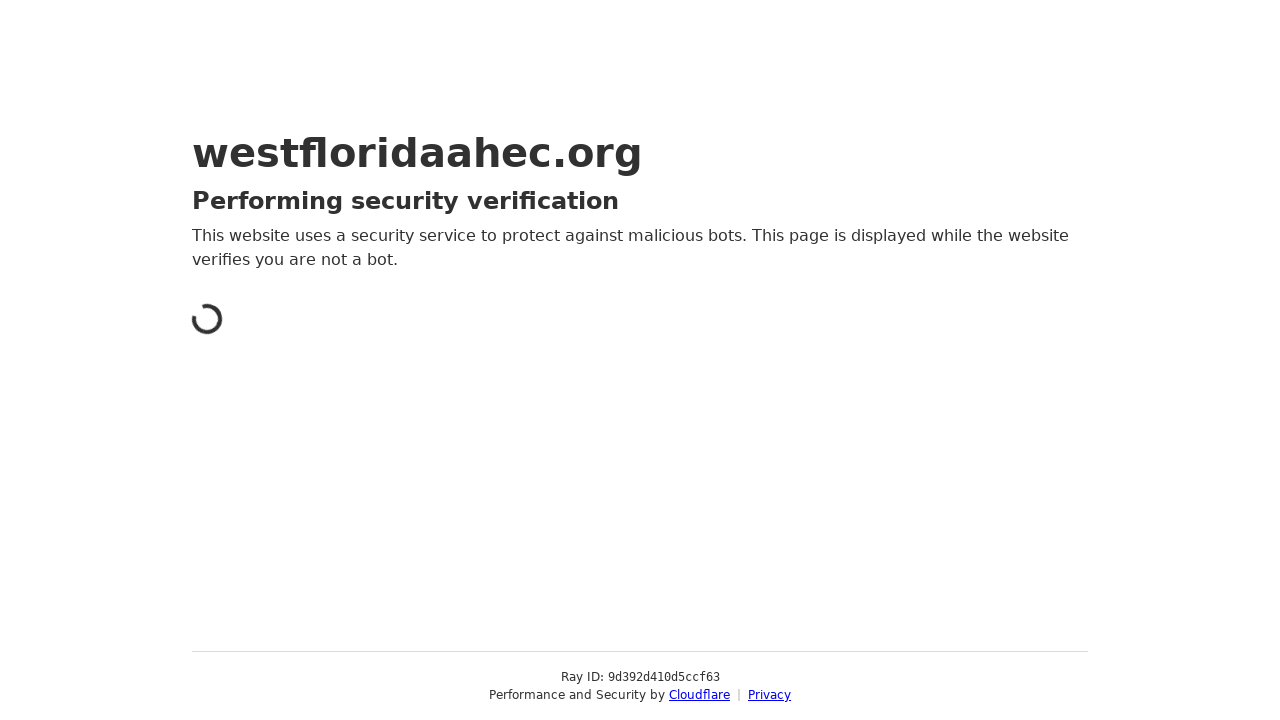

Located all fusion-menu navigation elements
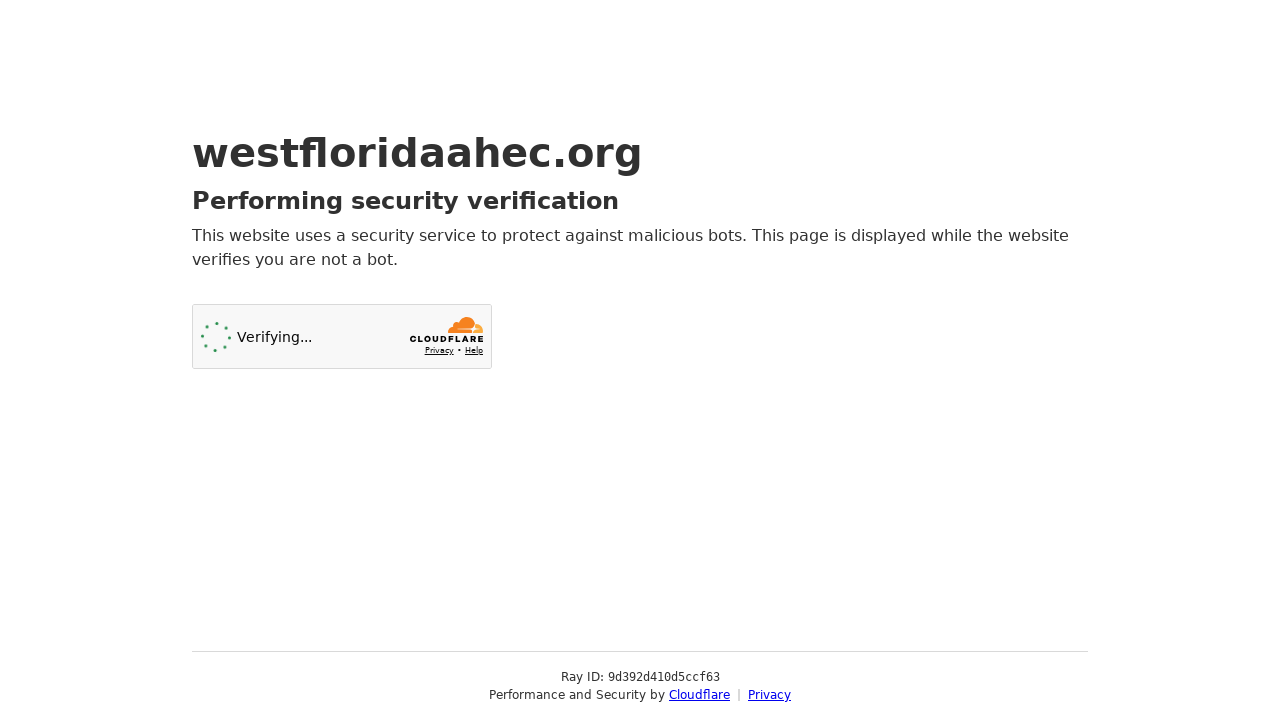

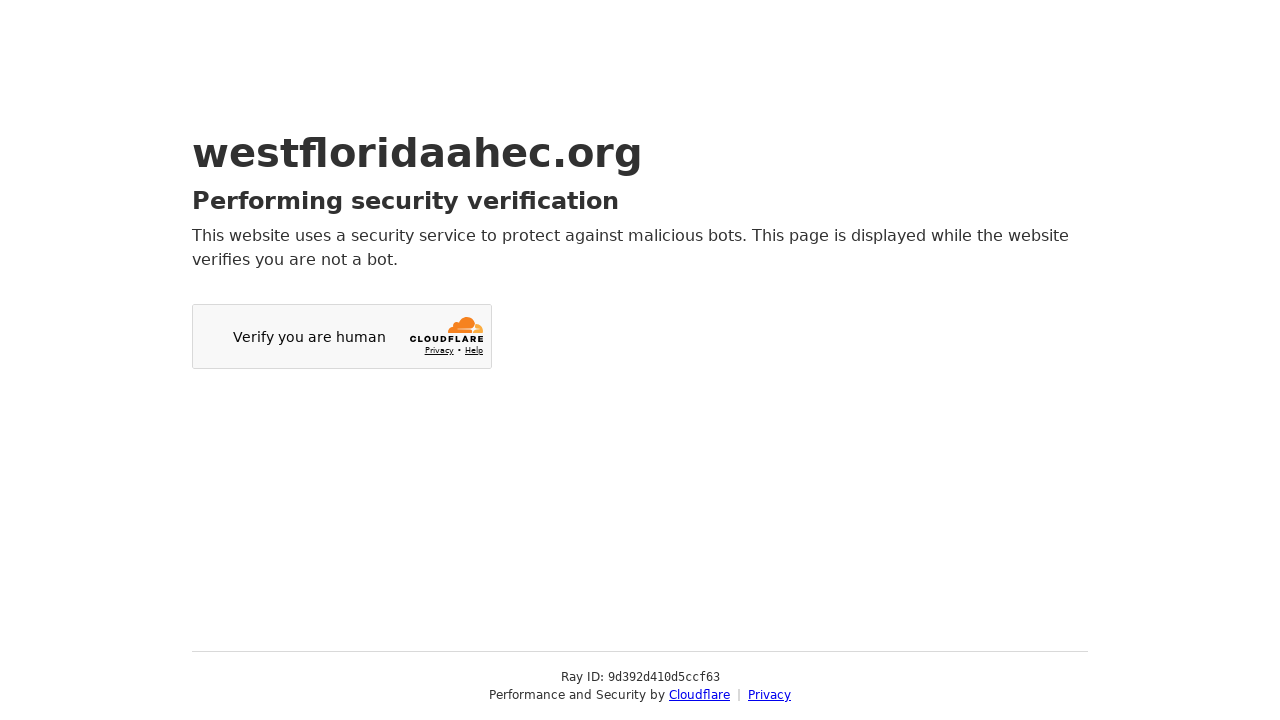